Tests various UI elements on an automation practice page including radio buttons, dropdowns, checkboxes, window handling, and alerts

Starting URL: https://rahulshettyacademy.com/AutomationPractice/

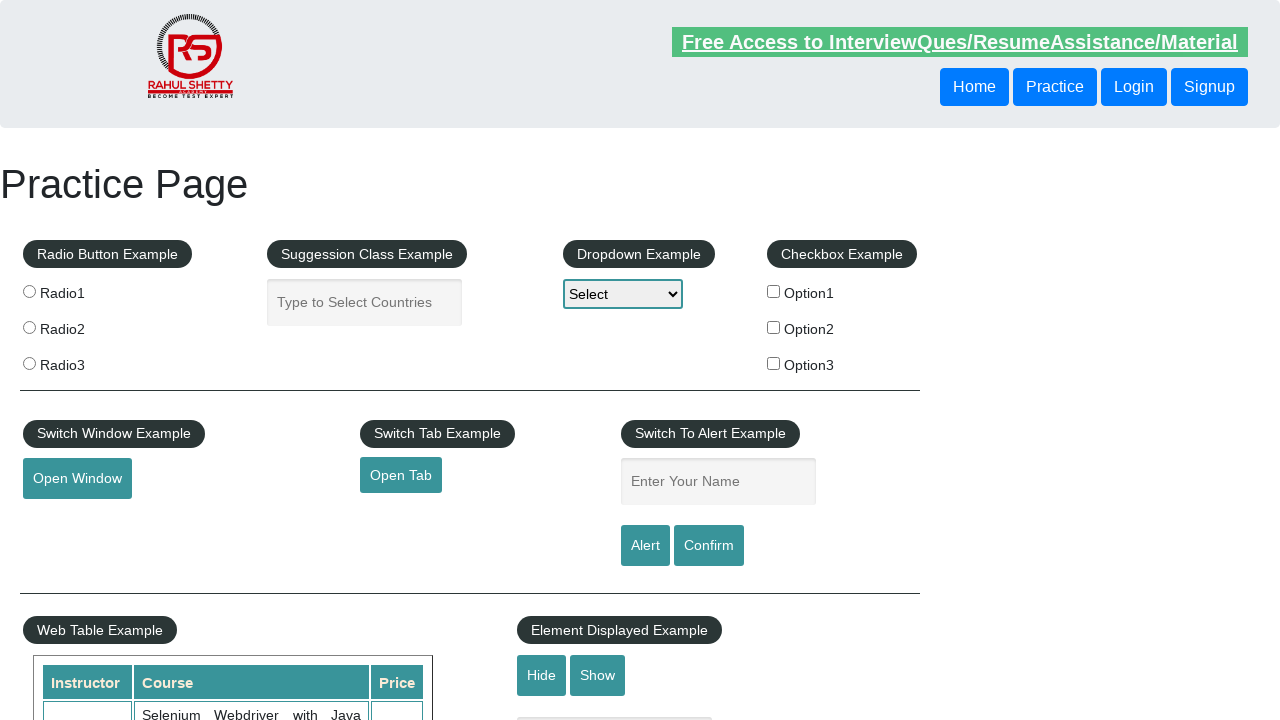

Clicked first radio button at (29, 291) on input[name='radioButton']
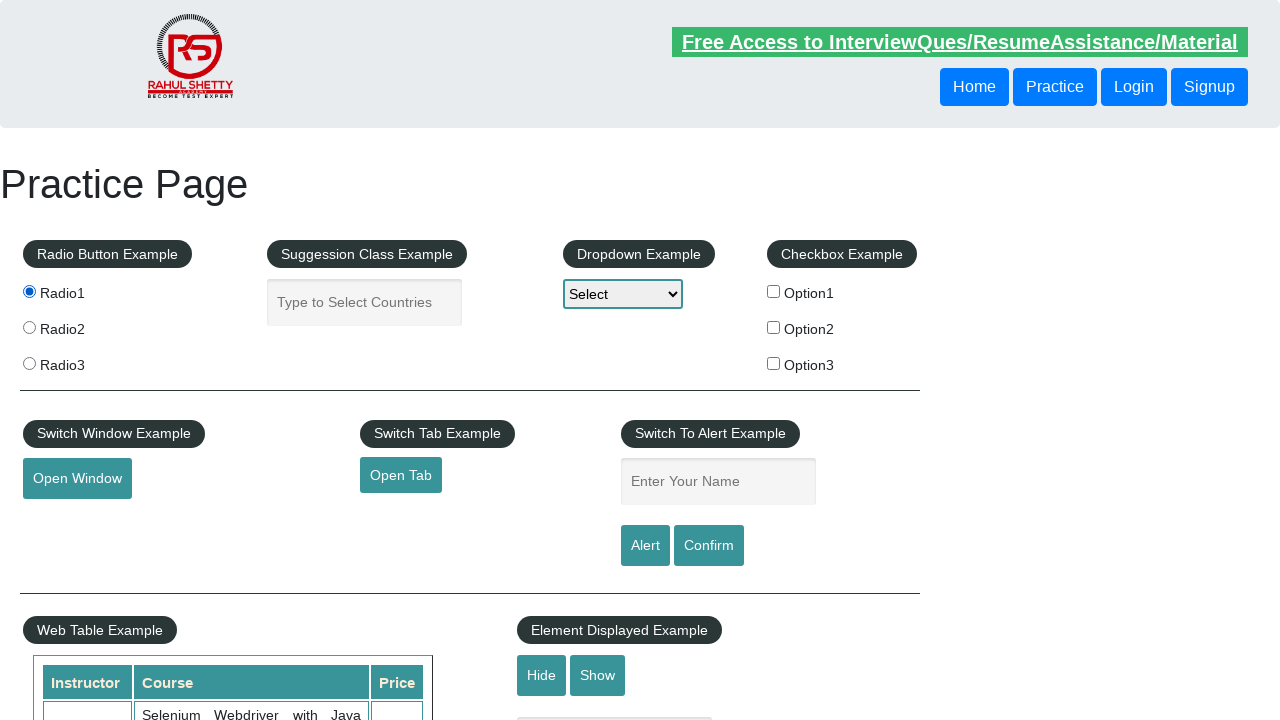

Clicked second radio button at (29, 327) on xpath=//body/div[1]/div[1]/fieldset[1]/label[2]/input[1]
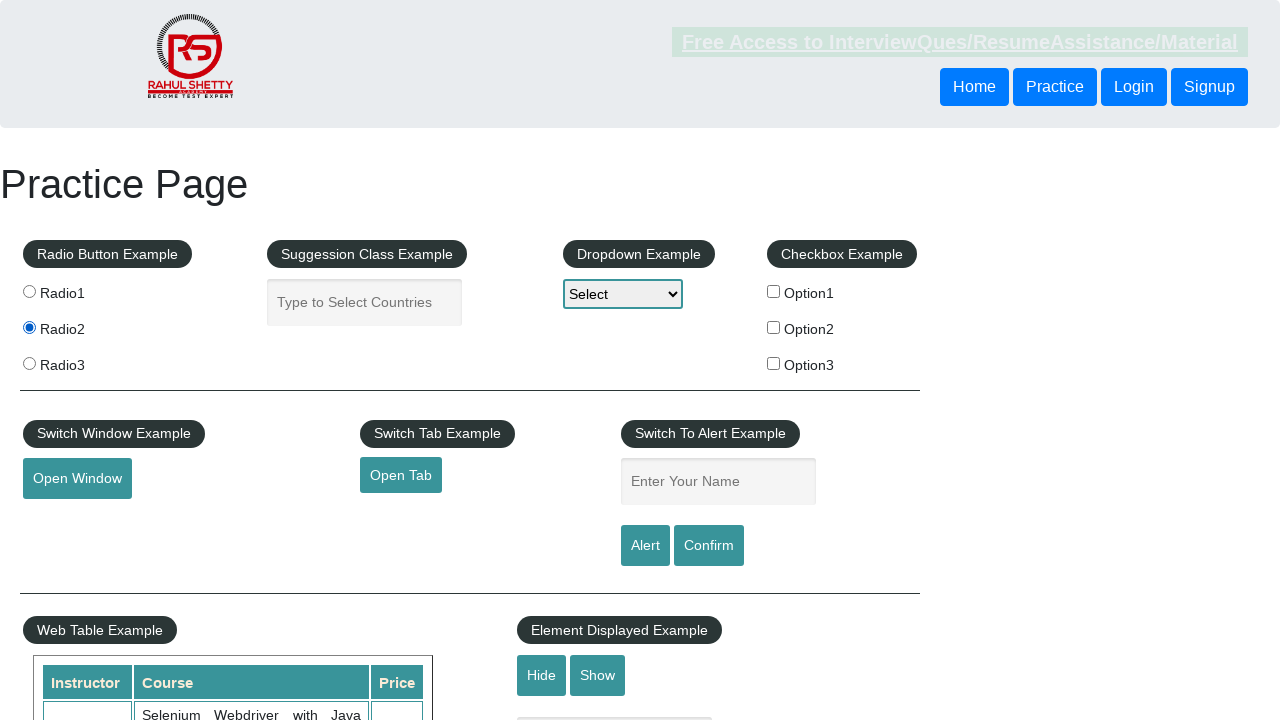

Clicked third radio button at (29, 363) on xpath=//body/div[1]/div[1]/fieldset[1]/label[3]/input[1]
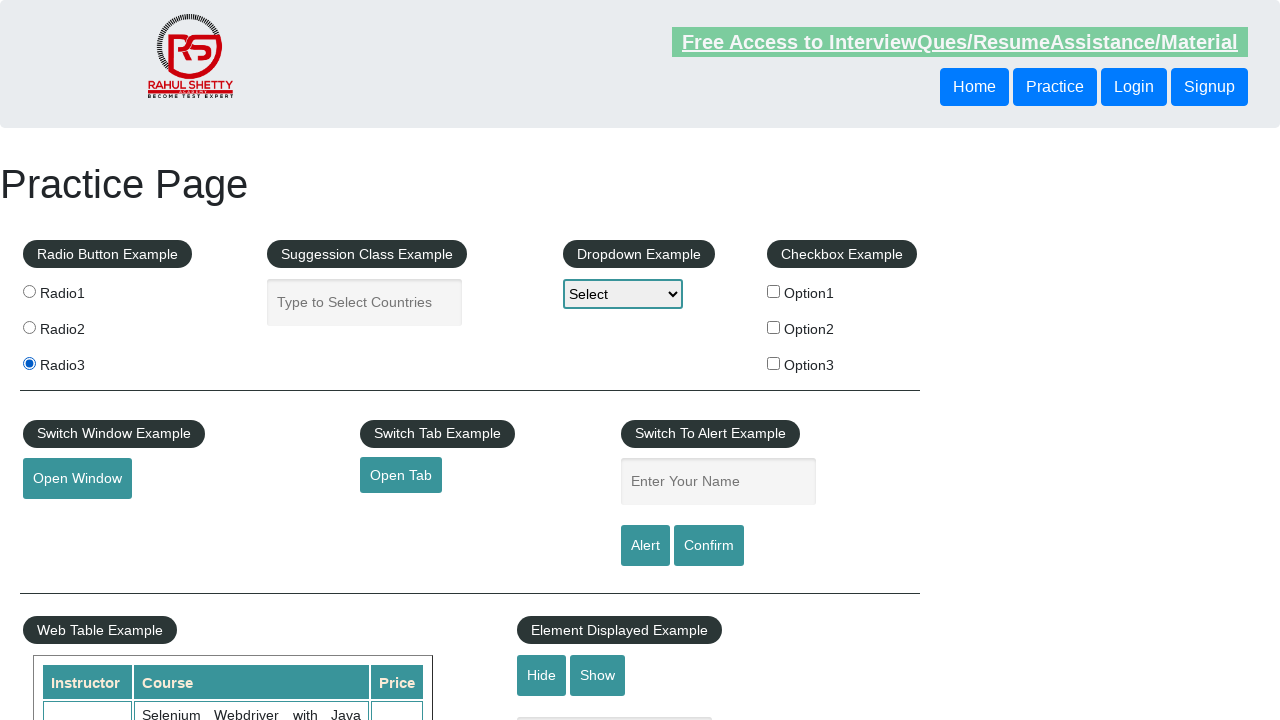

Clicked autocomplete field at (365, 302) on #autocomplete
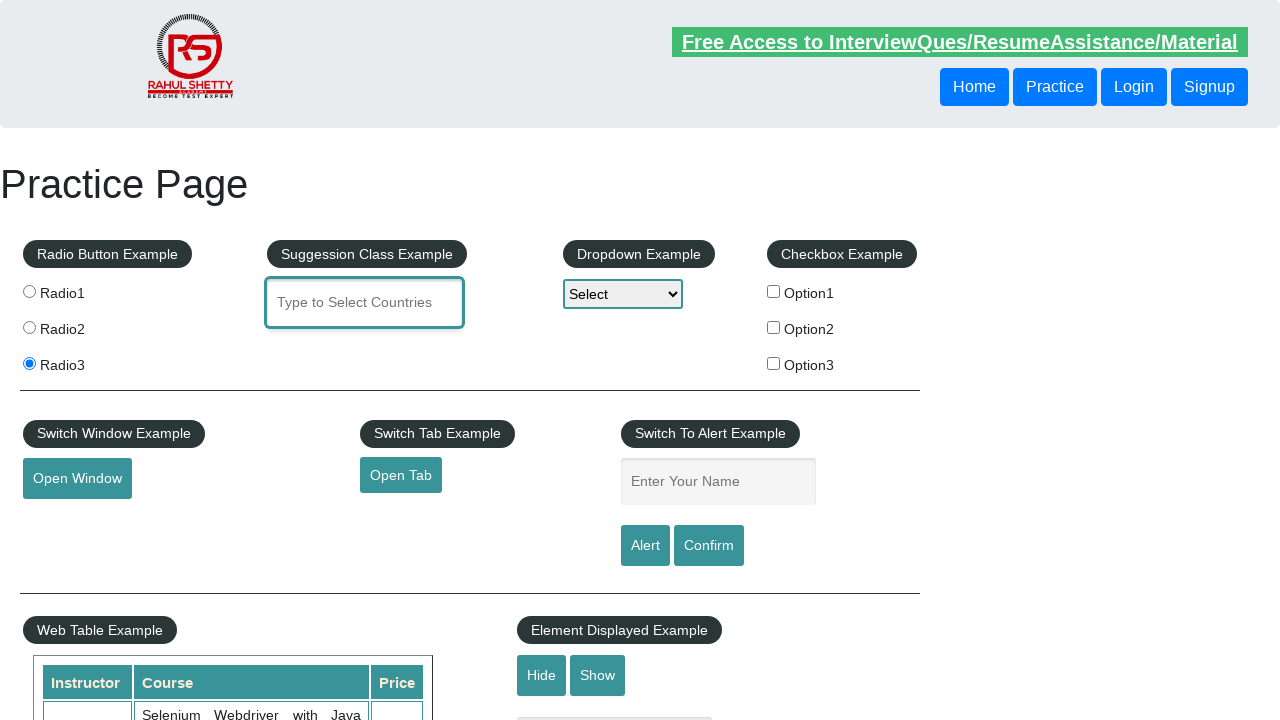

Typed 'russ' in autocomplete field on #autocomplete
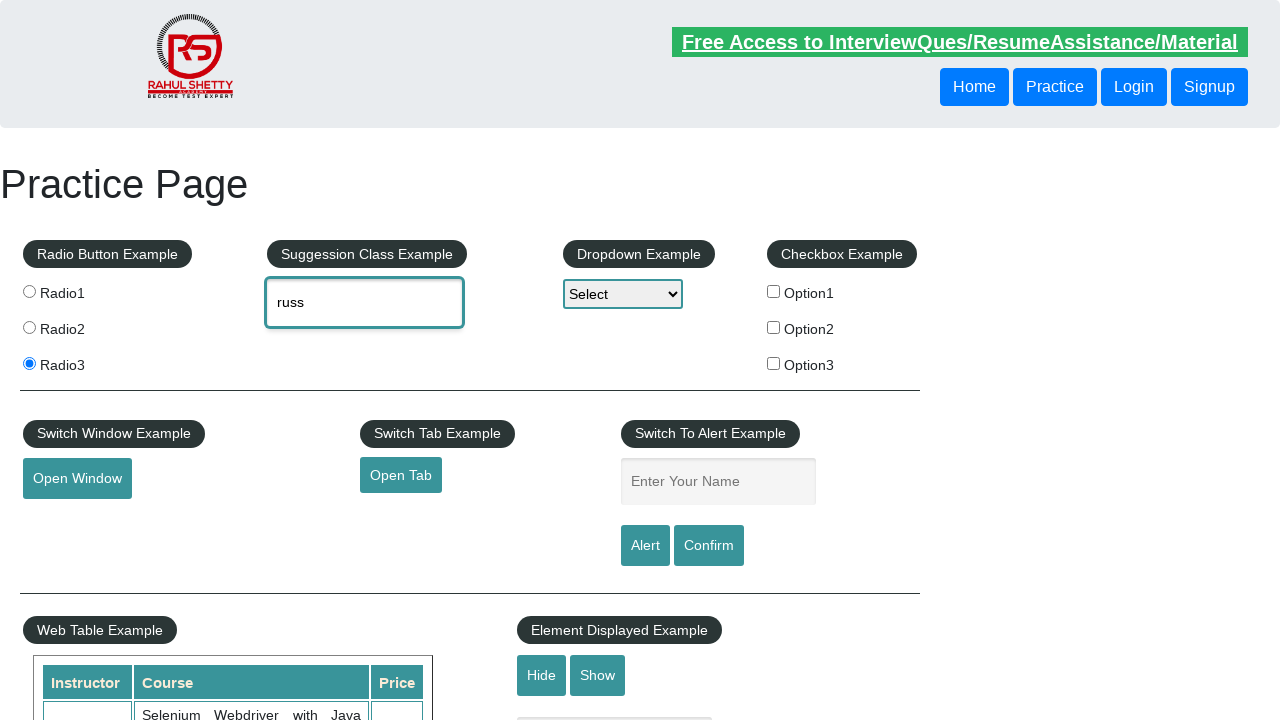

Waited 500ms for autocomplete suggestions
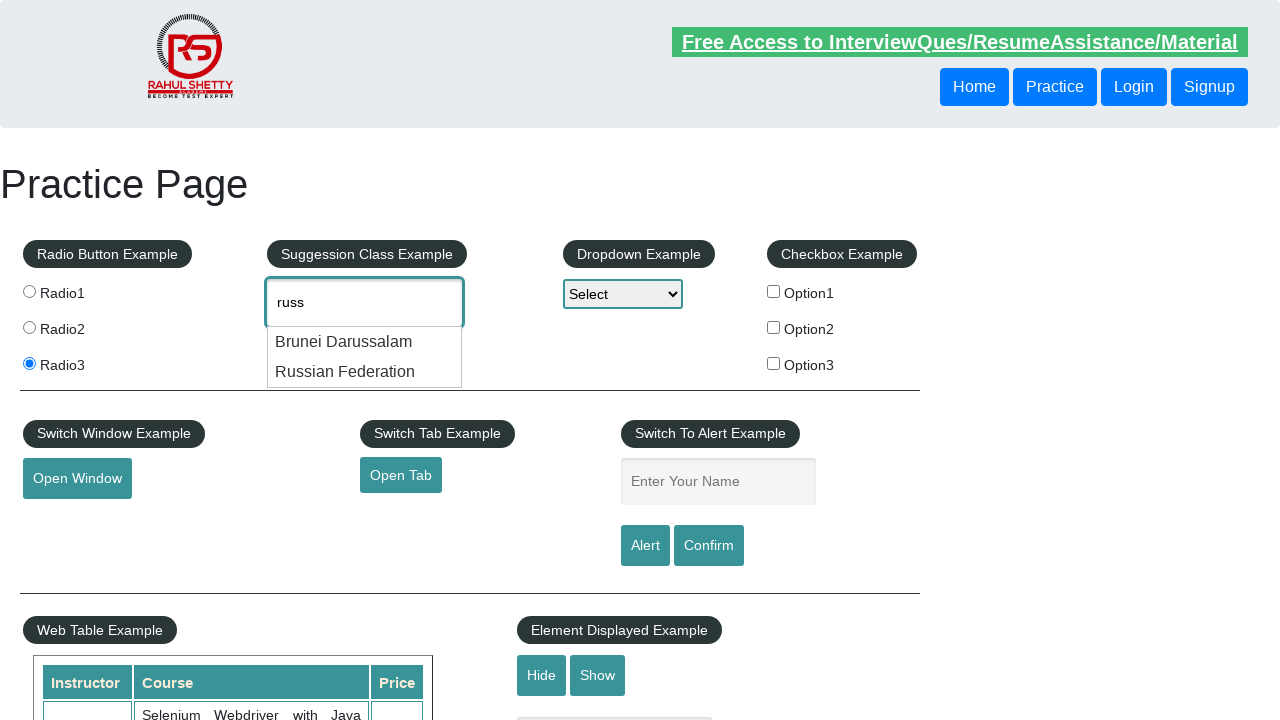

Pressed ArrowDown to navigate autocomplete suggestions
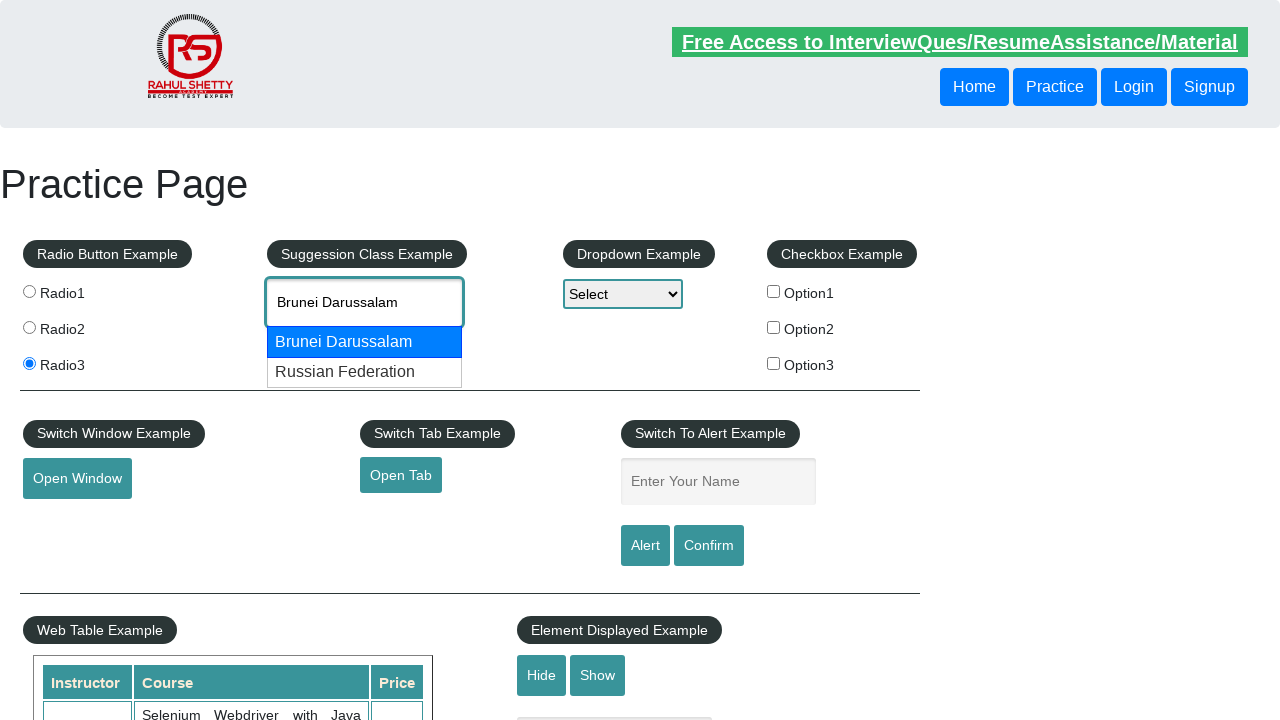

Pressed ArrowDown again to navigate autocomplete suggestions
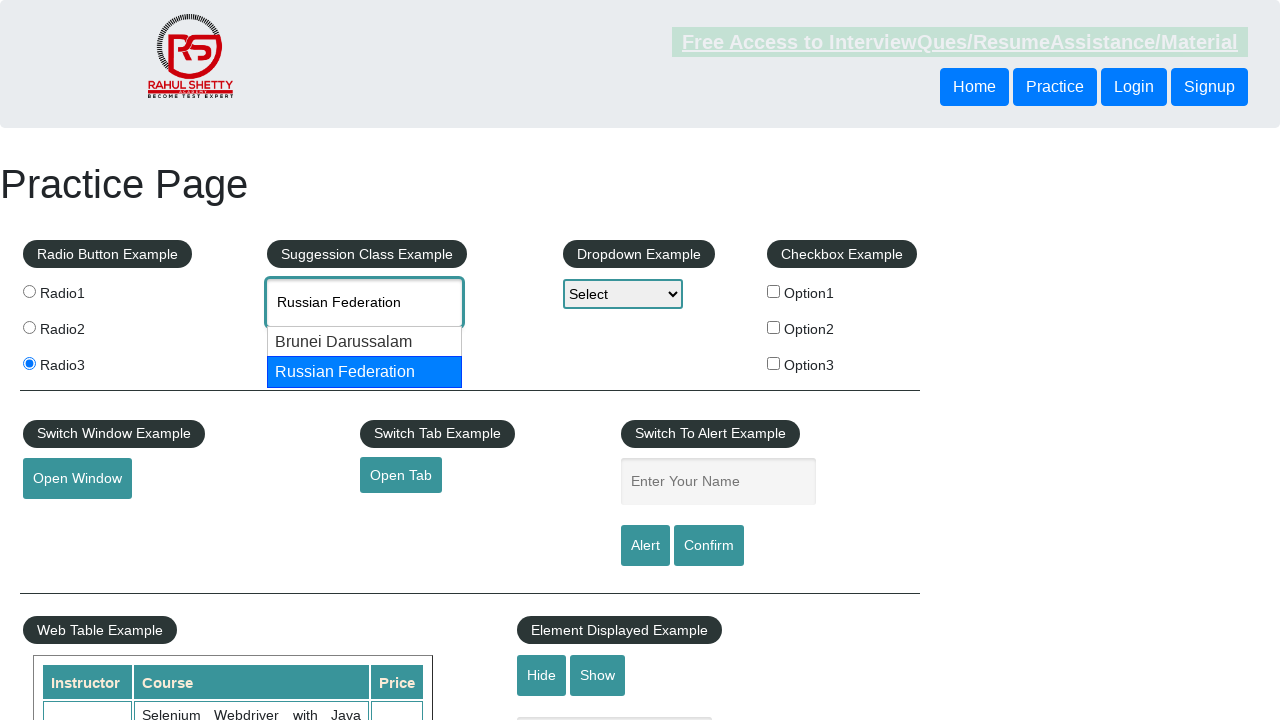

Pressed Enter to select autocomplete suggestion
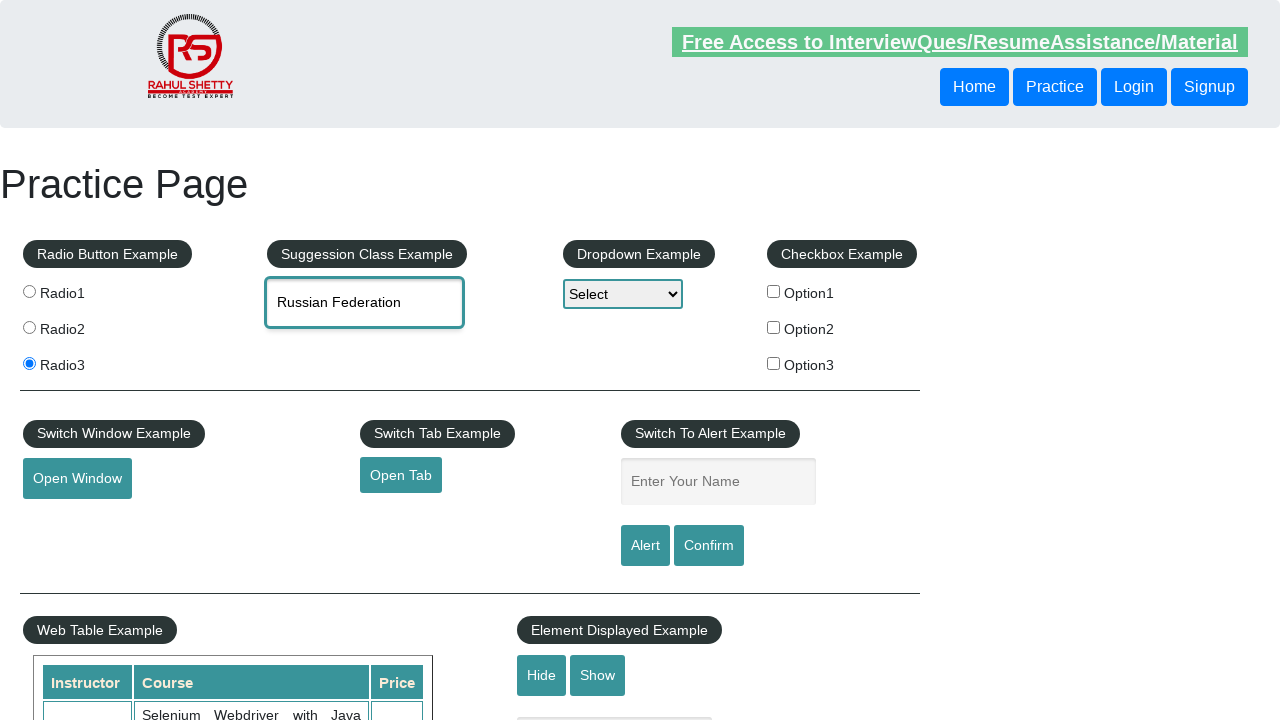

Selected option at index 2 from dropdown on #dropdown-class-example
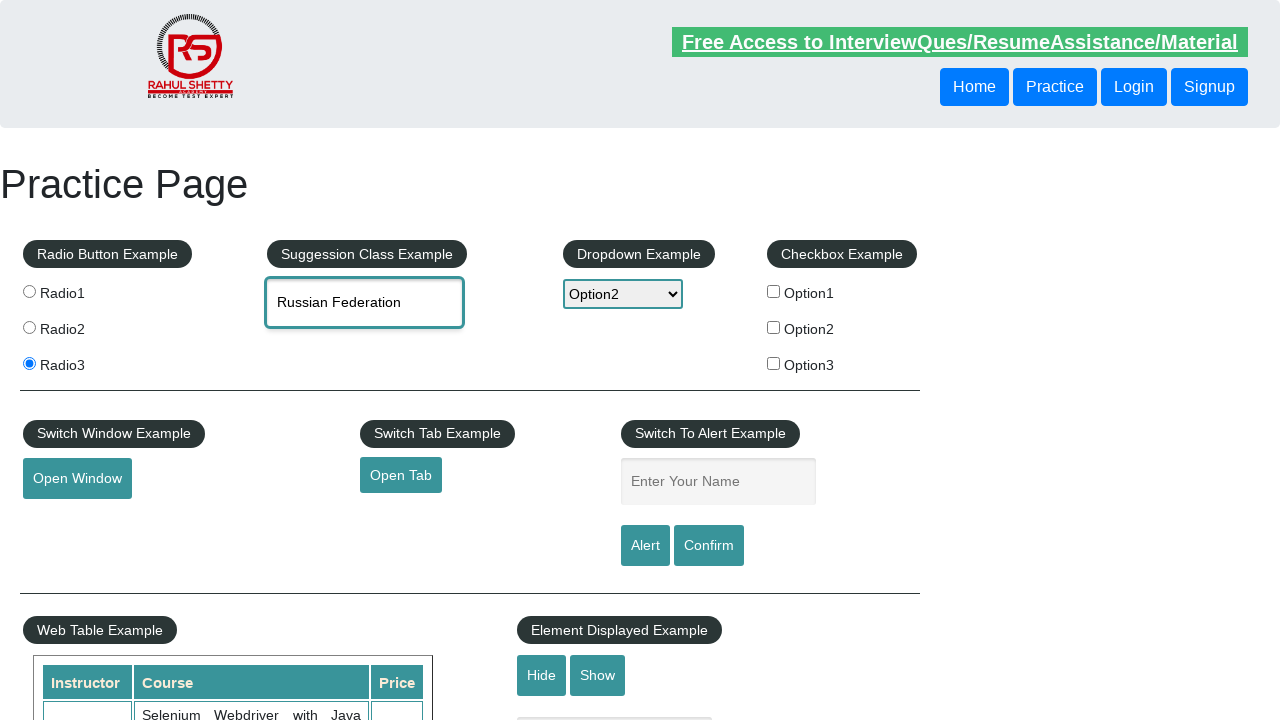

Checked first checkbox at (774, 291) on #checkBoxOption1
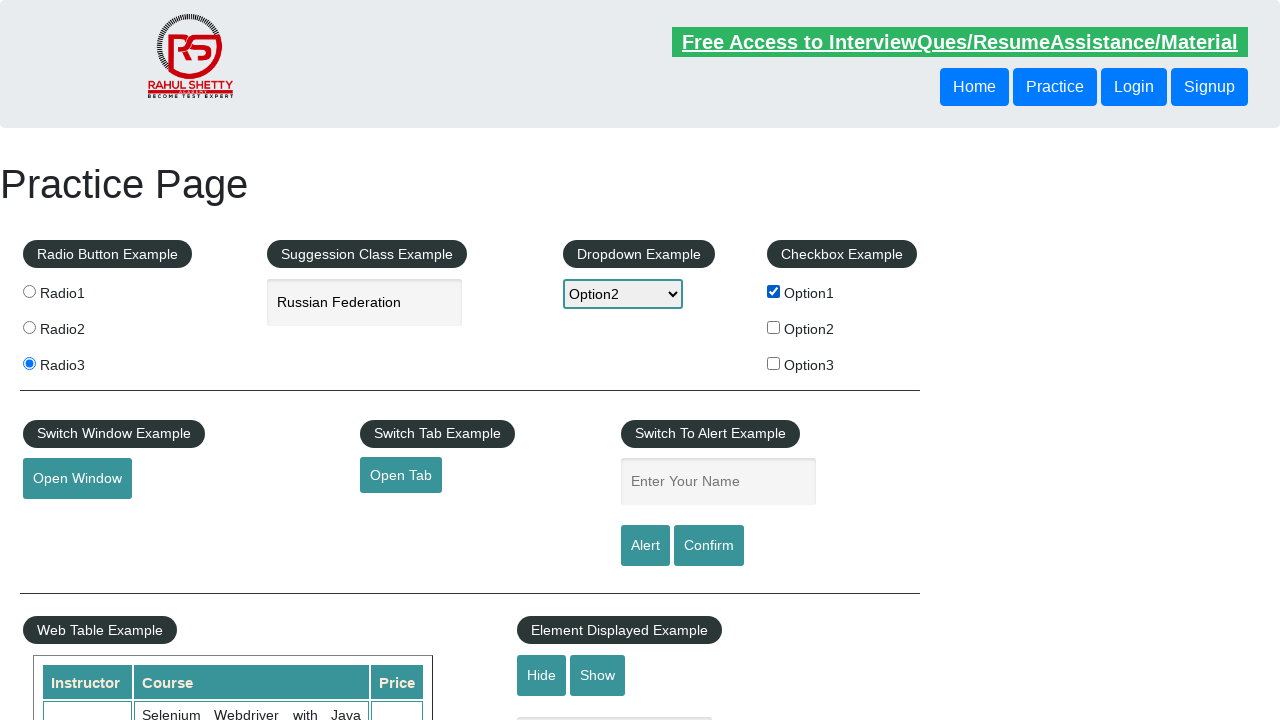

Checked second checkbox at (774, 327) on #checkBoxOption2
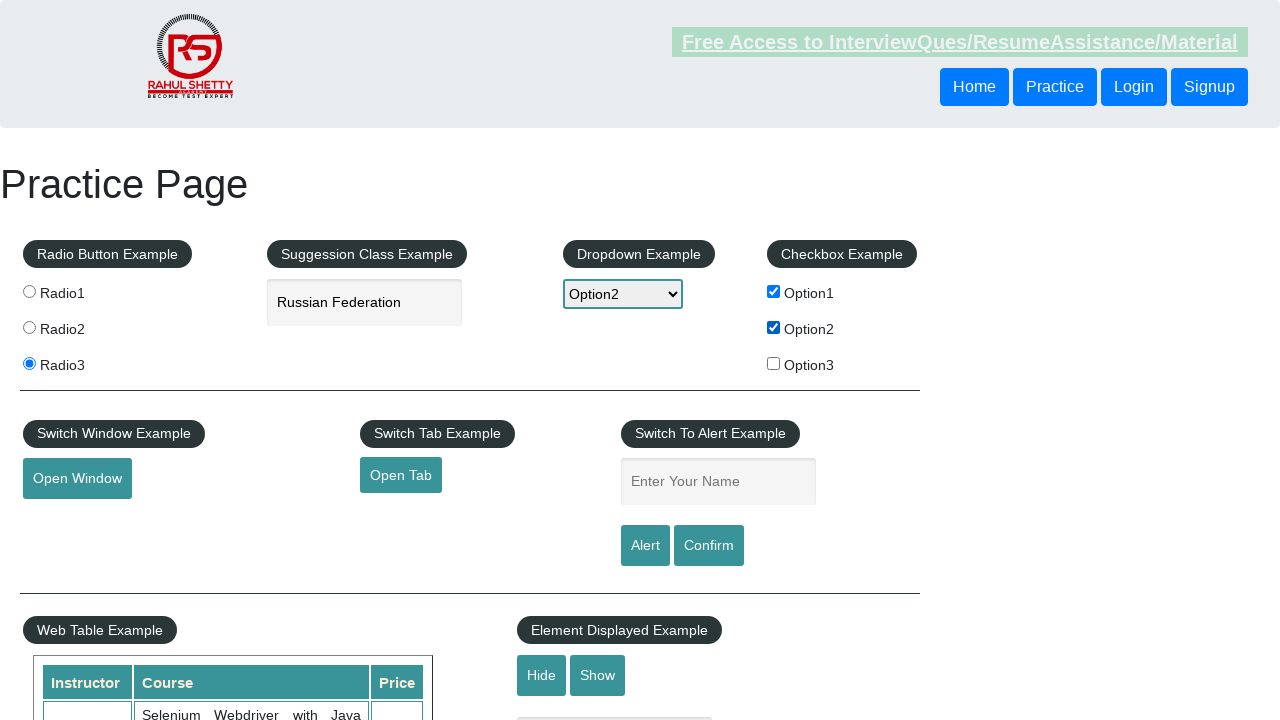

Checked third checkbox at (774, 363) on #checkBoxOption3
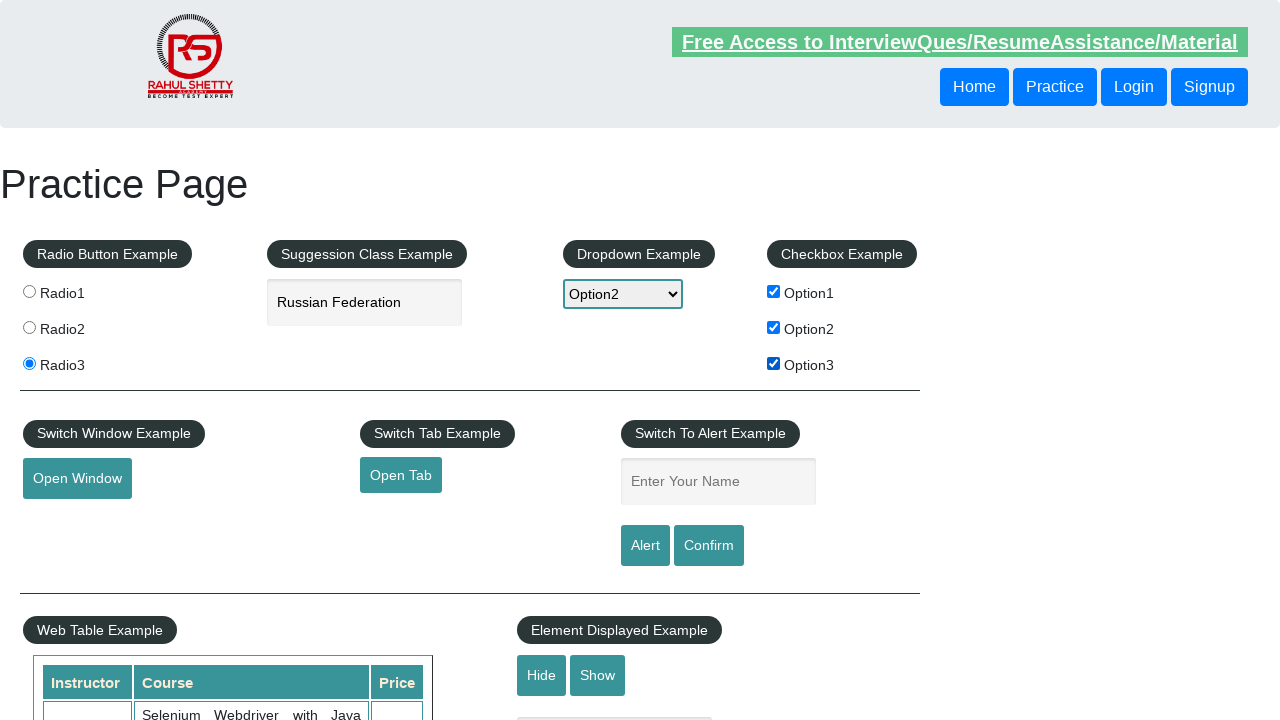

Clicked button to open new window at (77, 479) on #openwindow
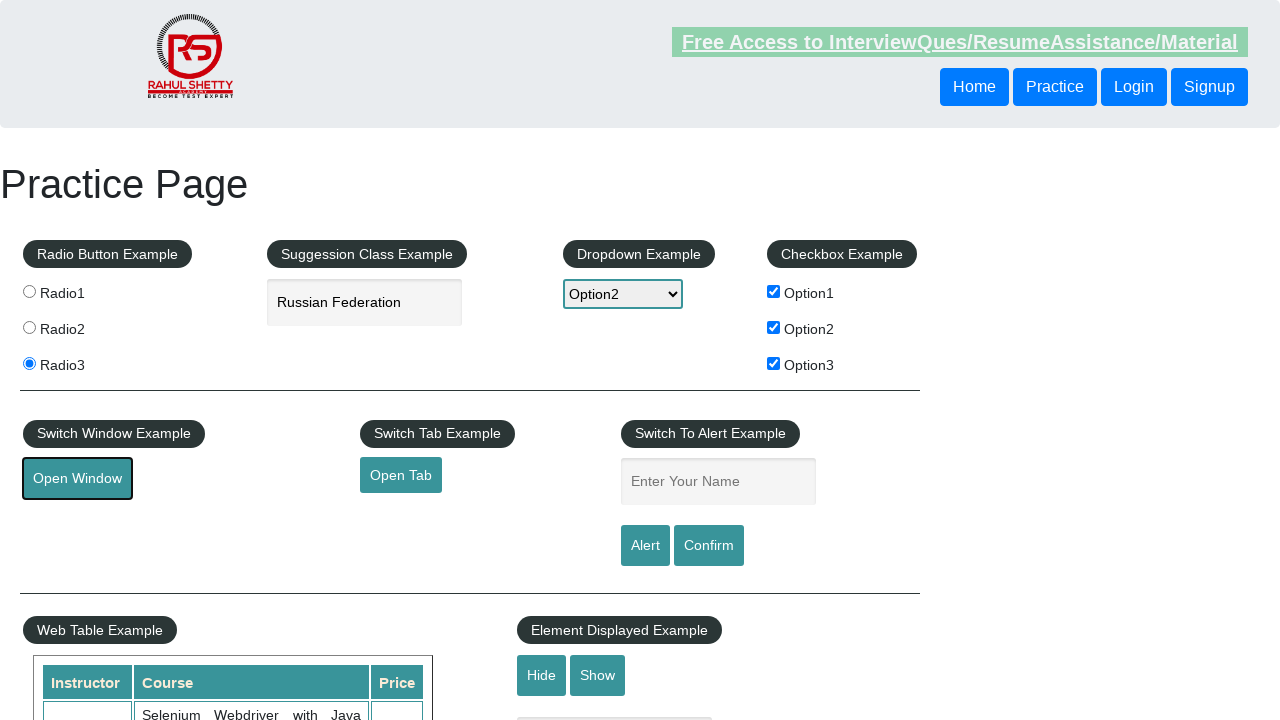

Closed new window
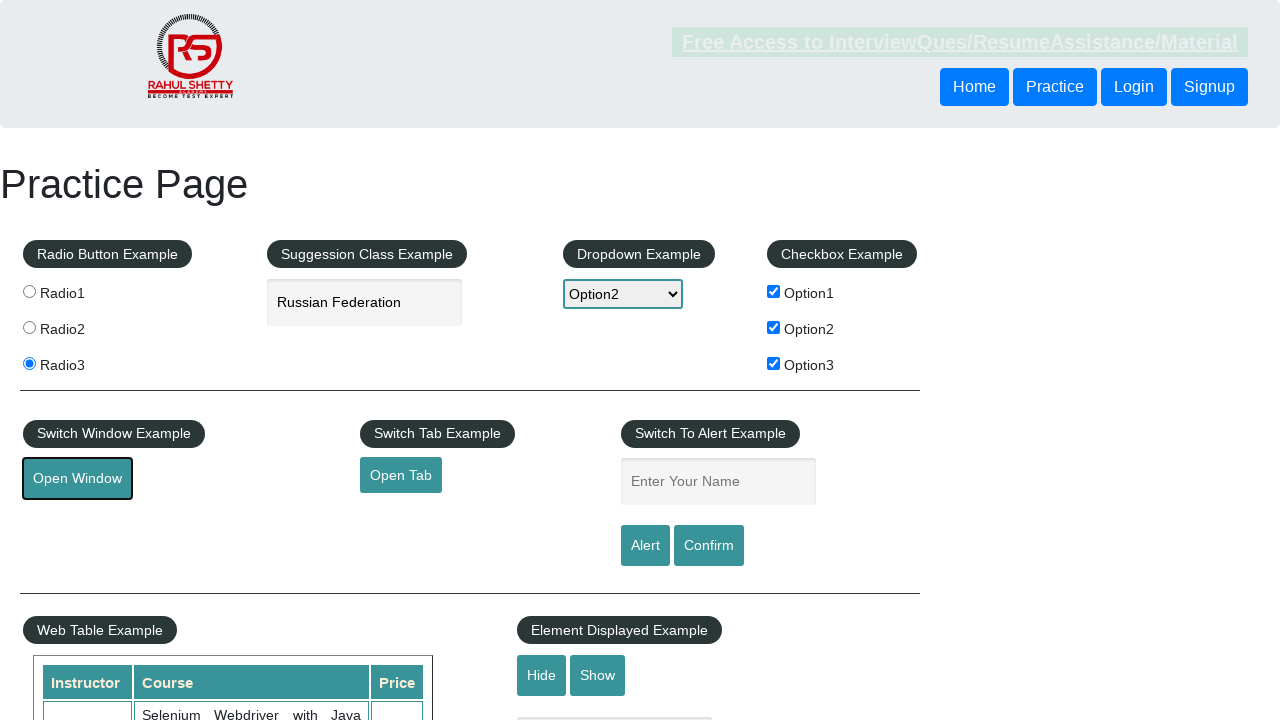

Clicked button to open new tab at (401, 475) on #opentab
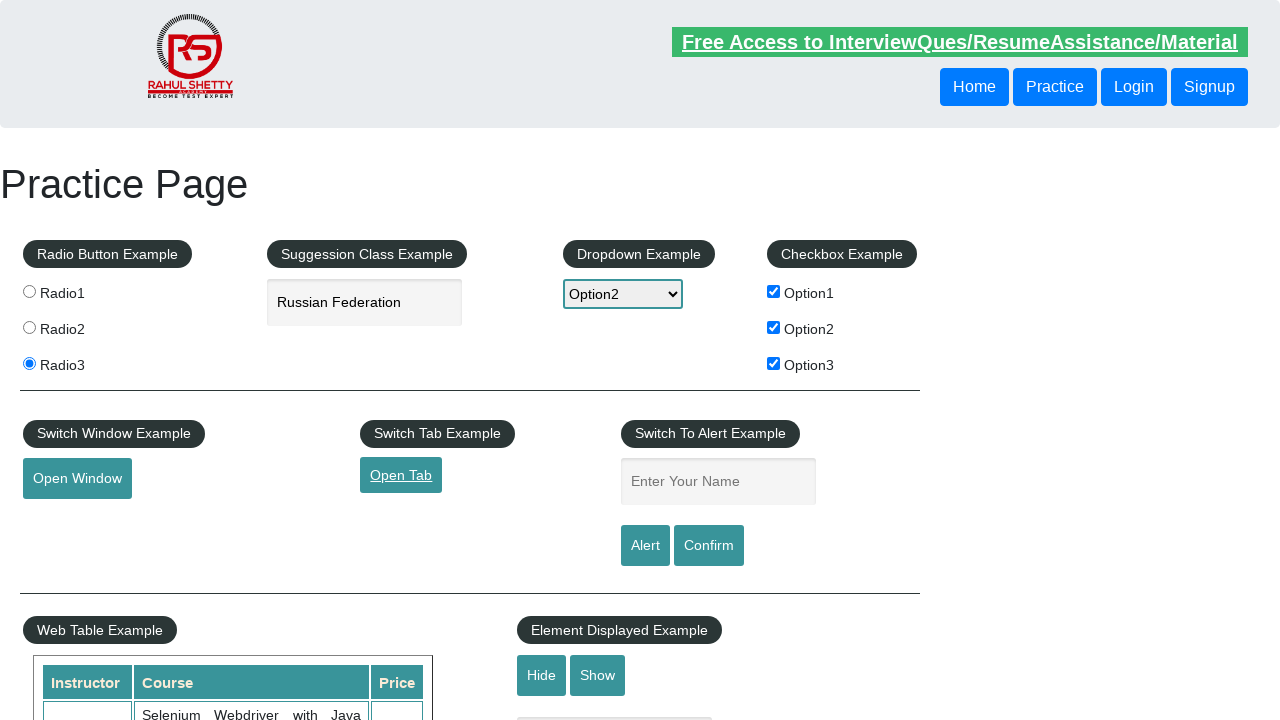

Closed new tab
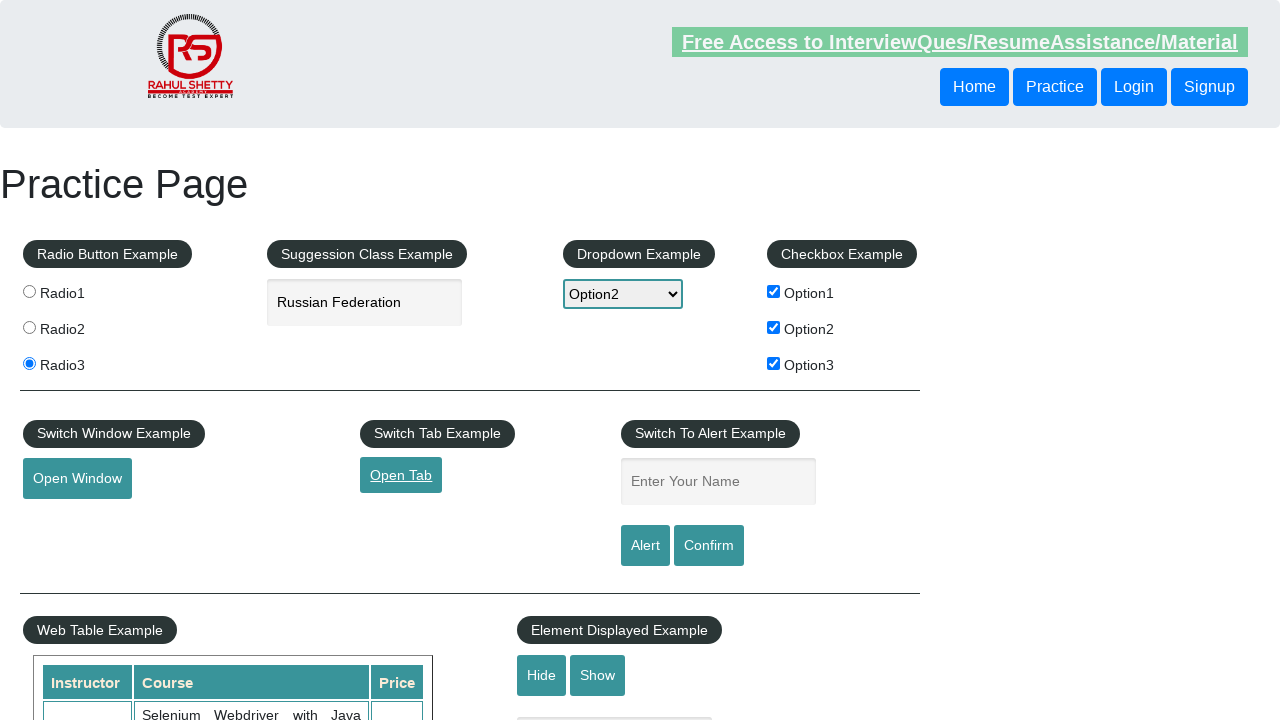

Filled name field with 'sourabh' on #name
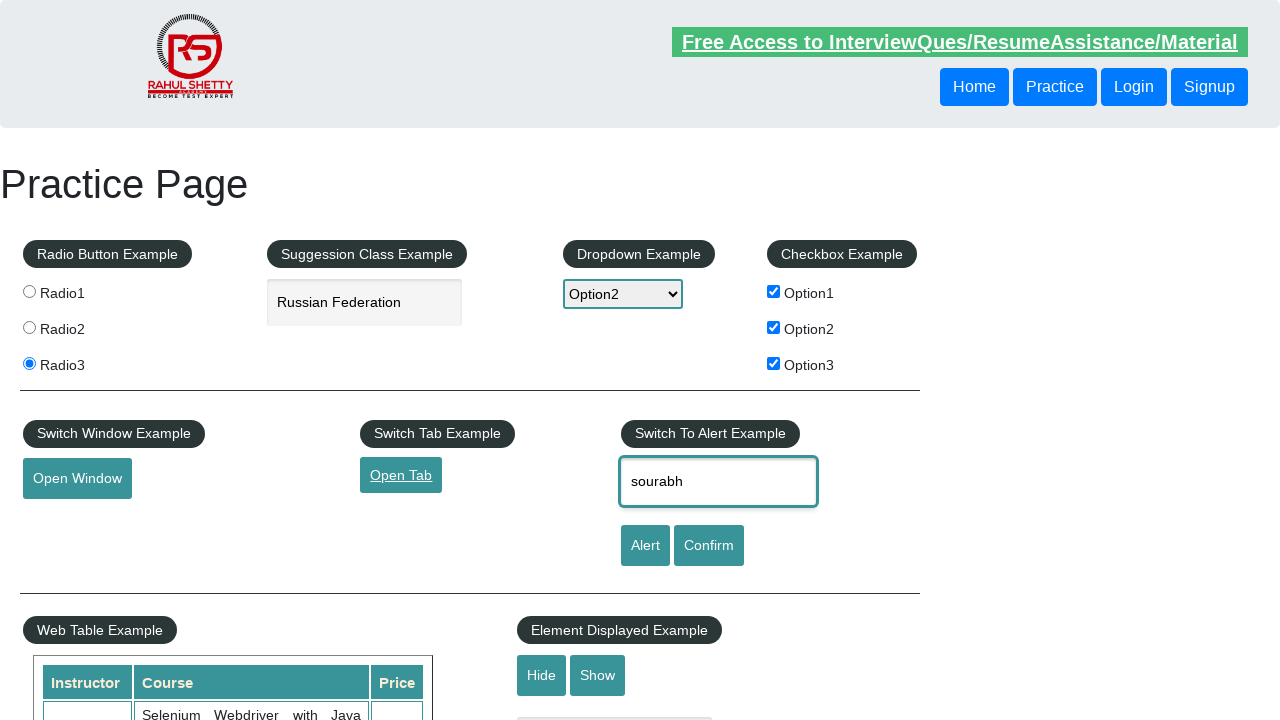

Set up dialog handler to accept alerts
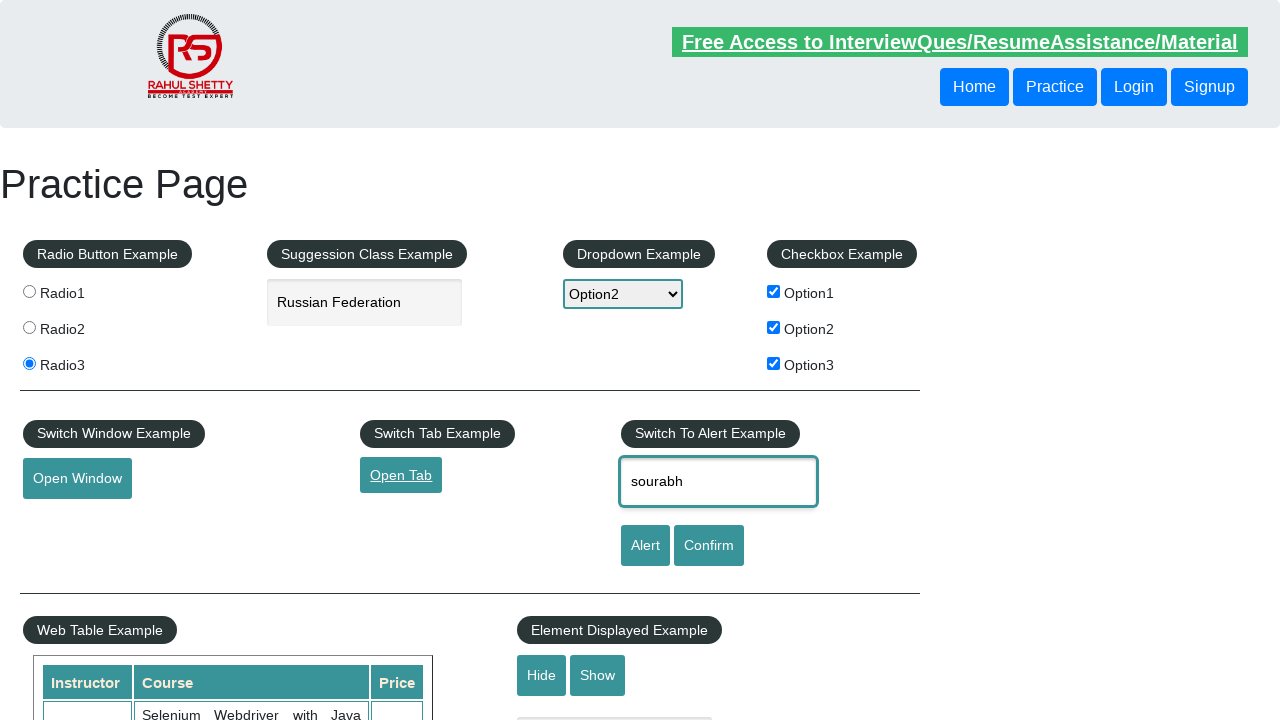

Clicked confirm button, accepted alert dialog at (709, 546) on #confirmbtn
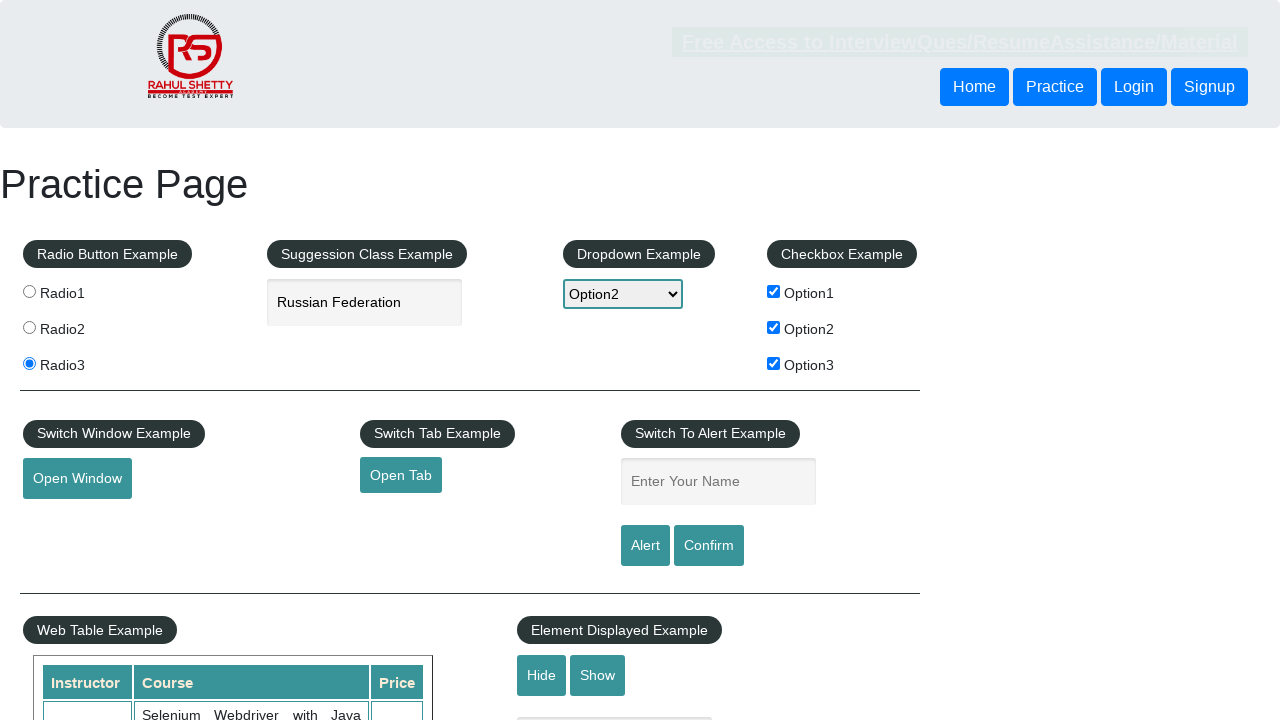

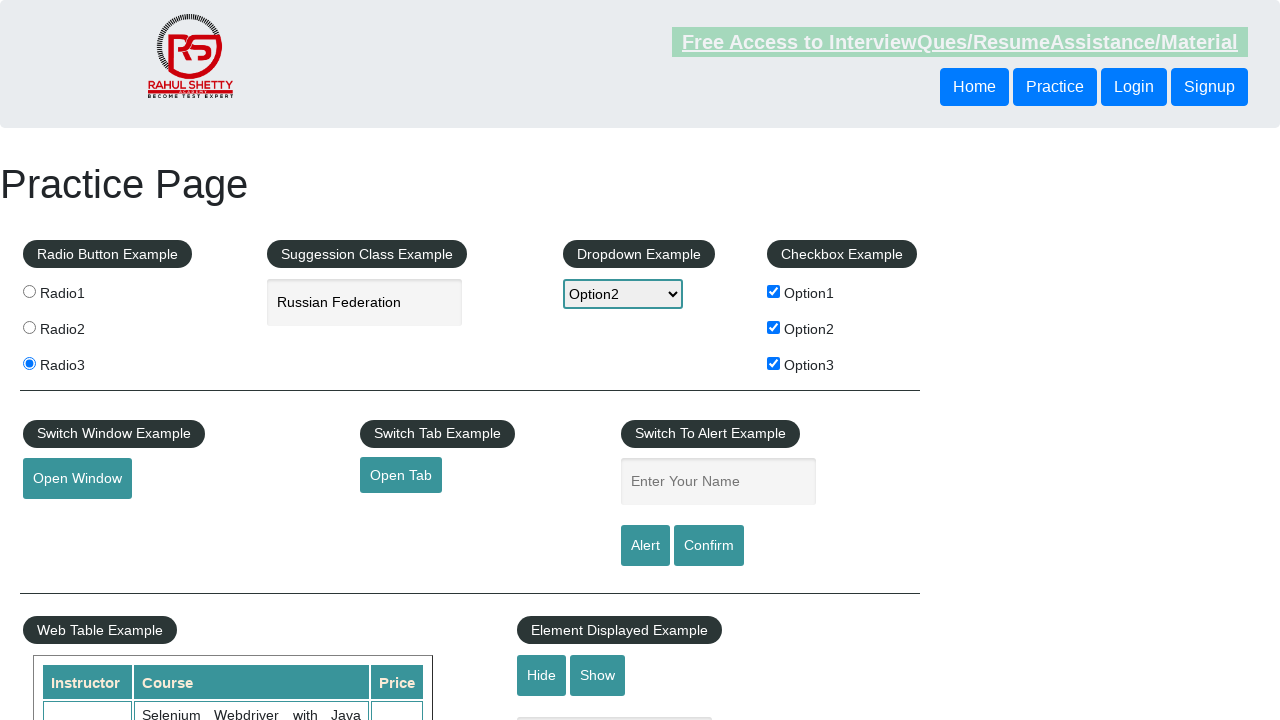